Tests an e-commerce site by searching for a product, extracting its name, and adding multiple items to cart

Starting URL: https://rahulshettyacademy.com/seleniumPractise/#/

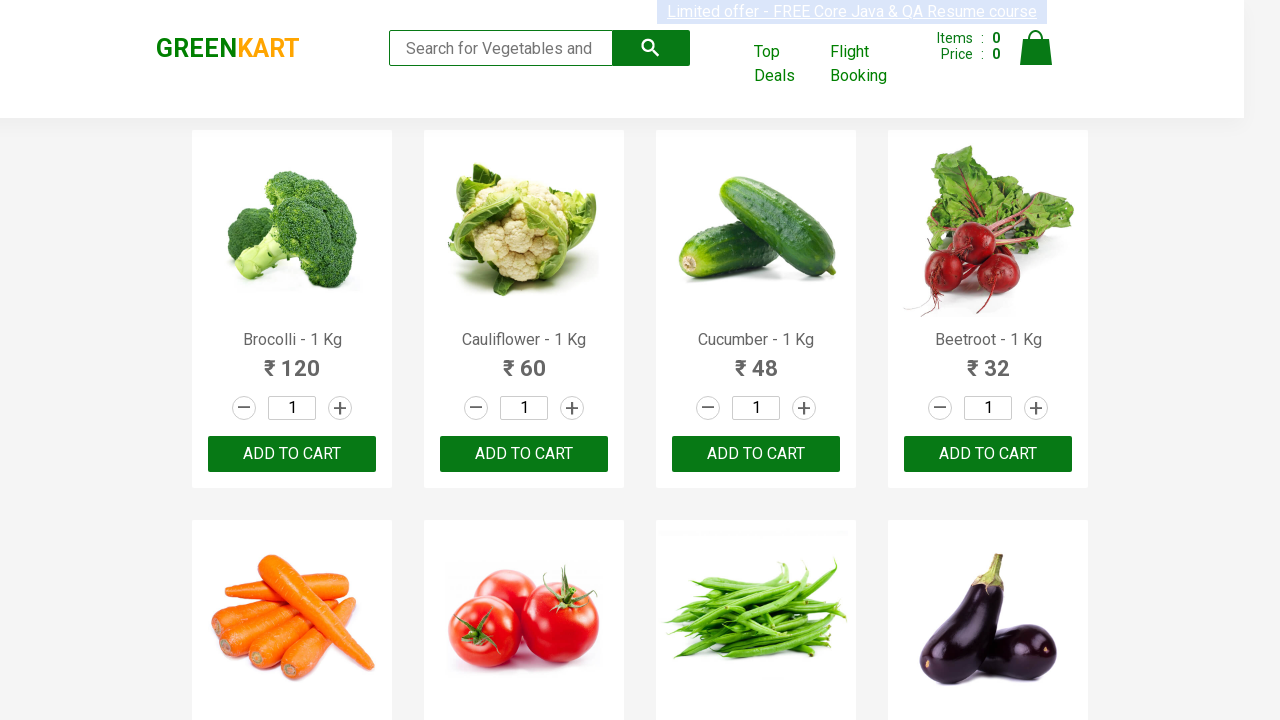

Filled search field with 'tomato' on input[type='search']
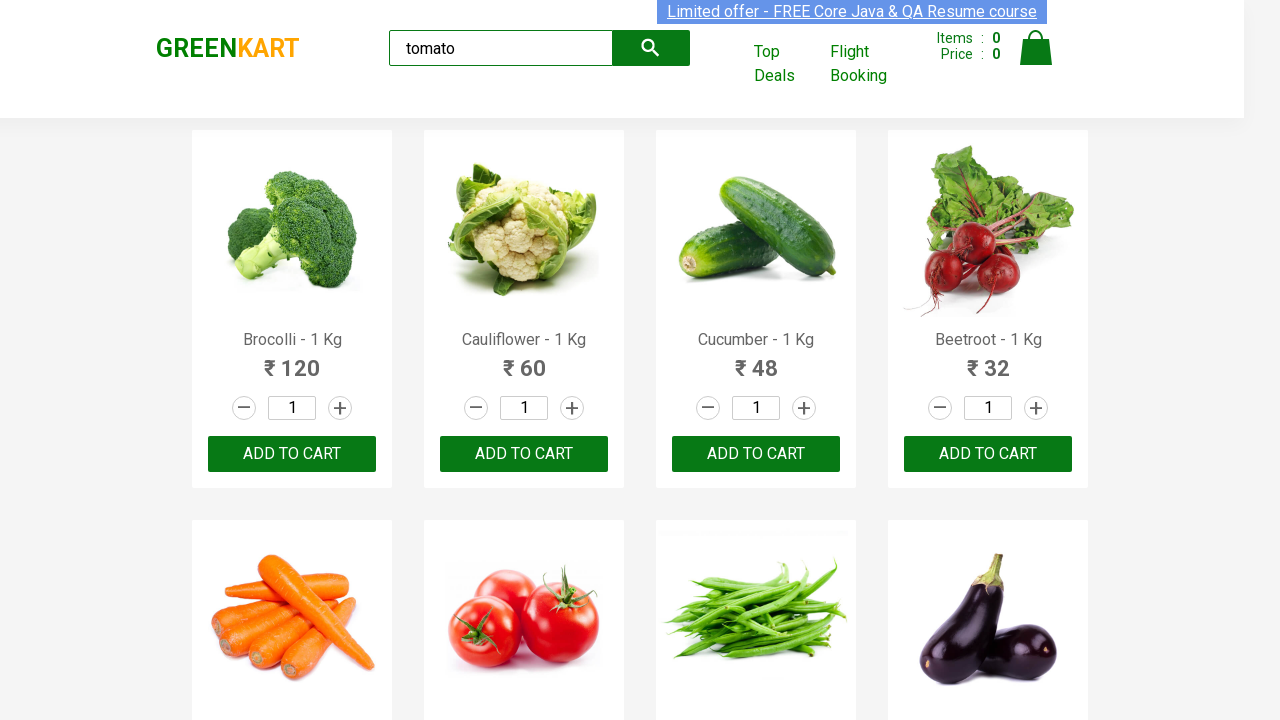

Waited 2 seconds for search results to load
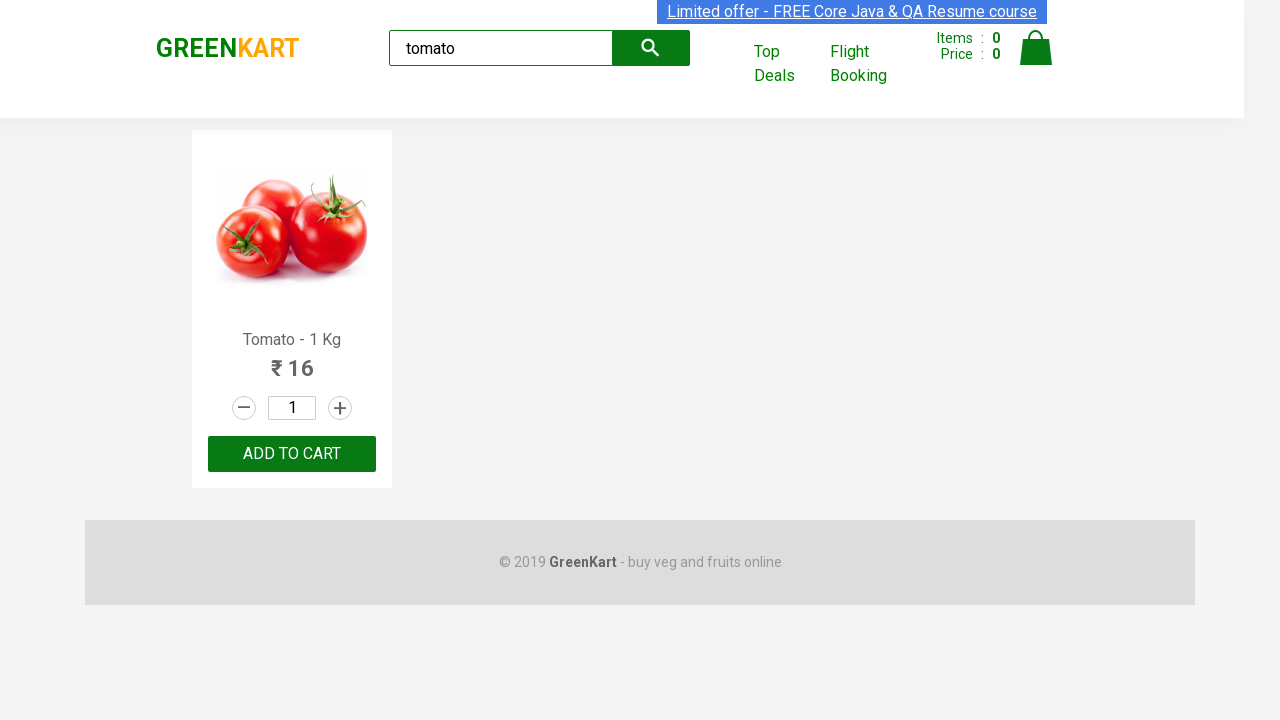

Located first product element
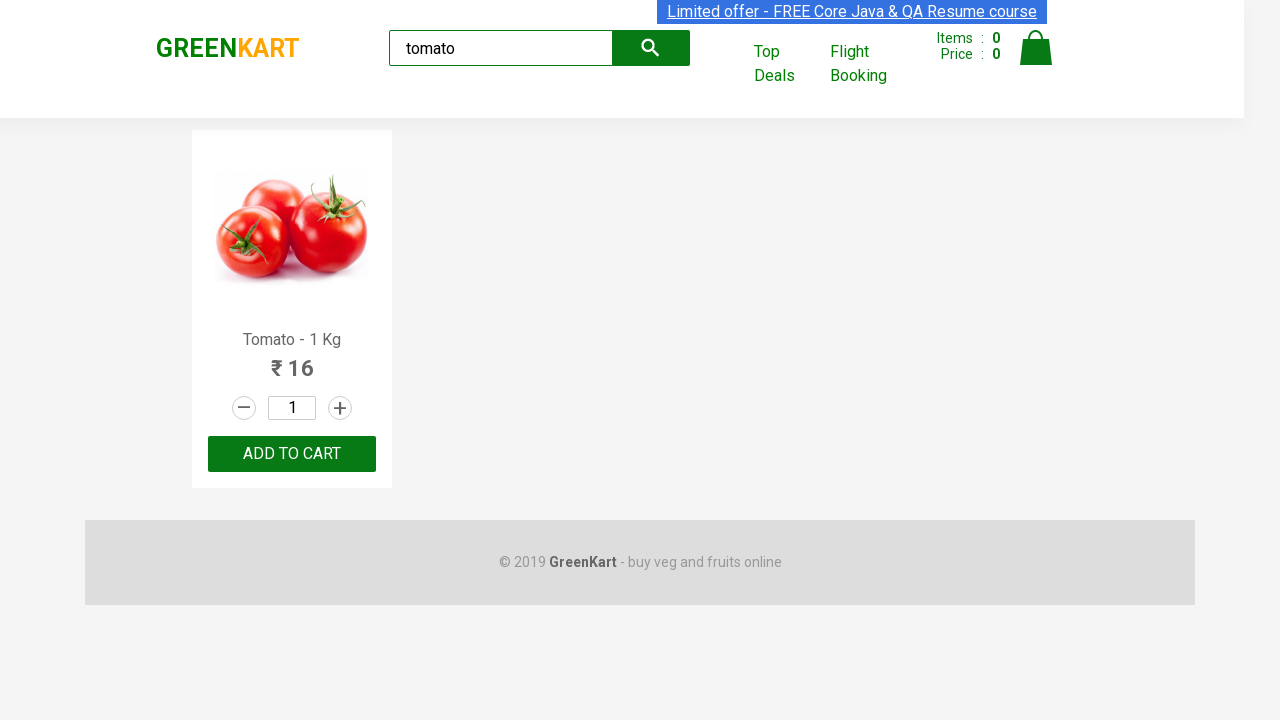

Extracted product name: Tomato - 1 Kg
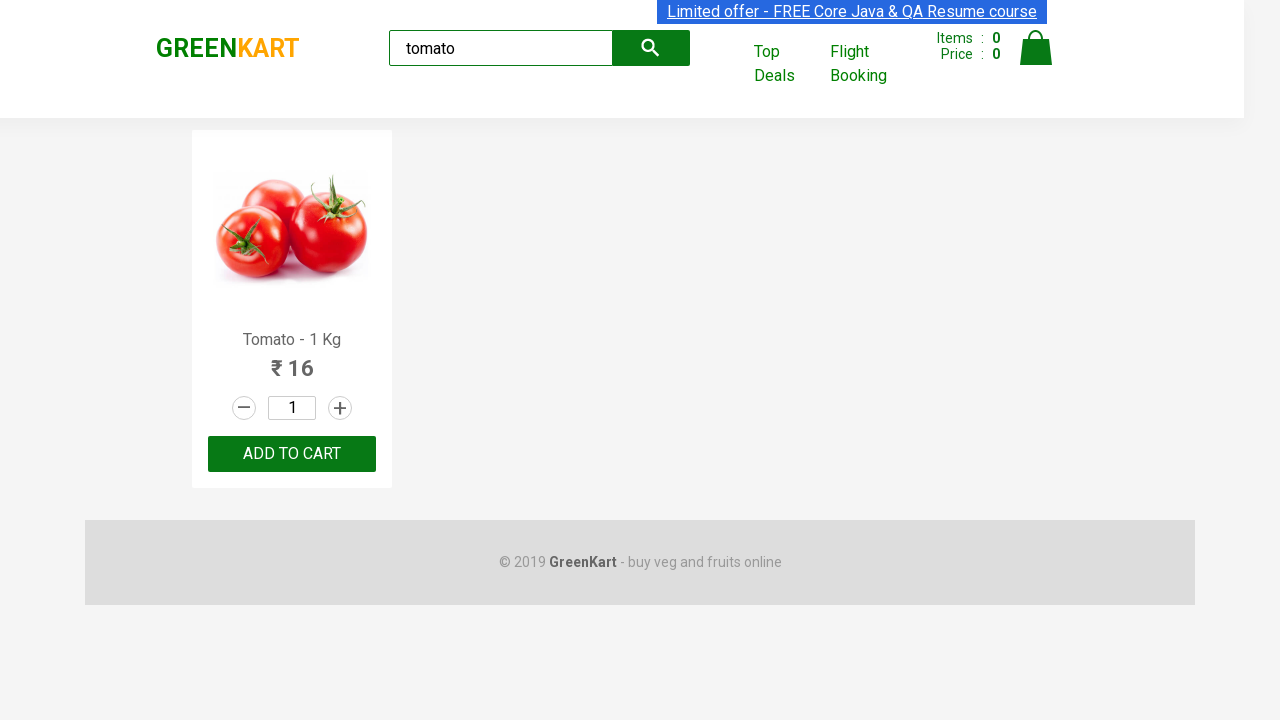

Clicked increment button (click 1 of 3) at (340, 408) on a.increment >> nth=0
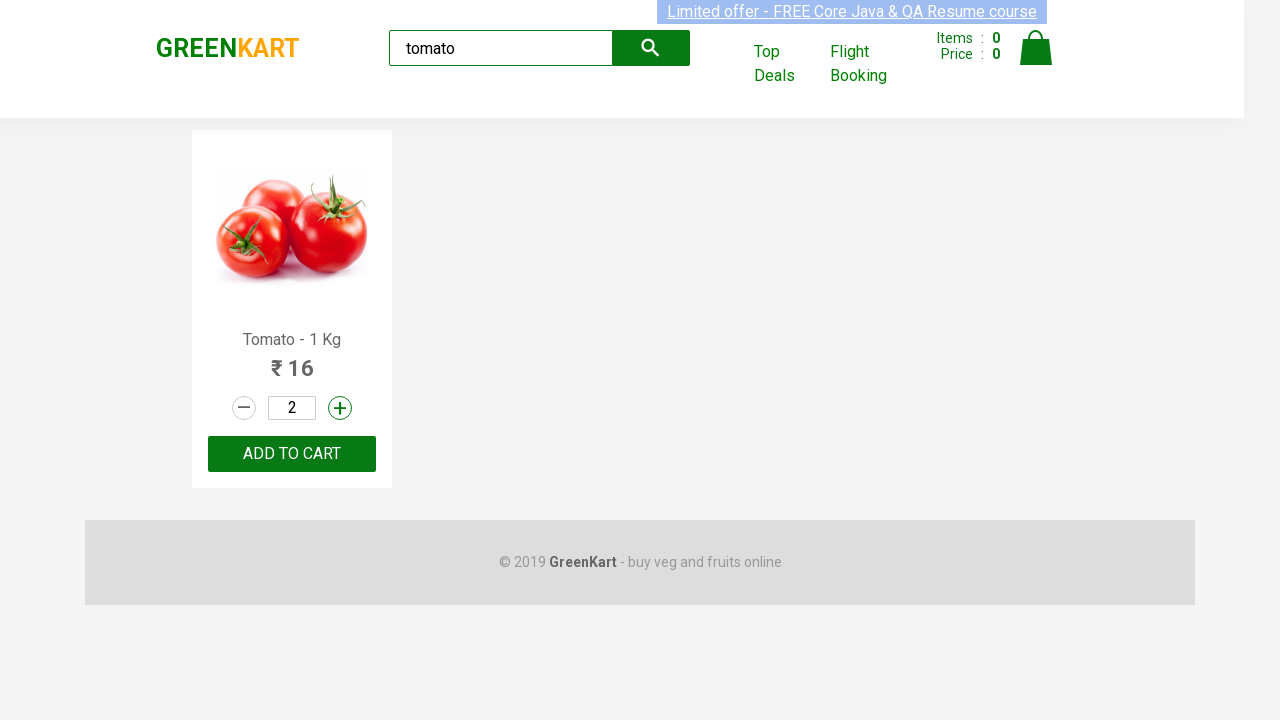

Clicked increment button (click 2 of 3) at (340, 408) on a.increment >> nth=0
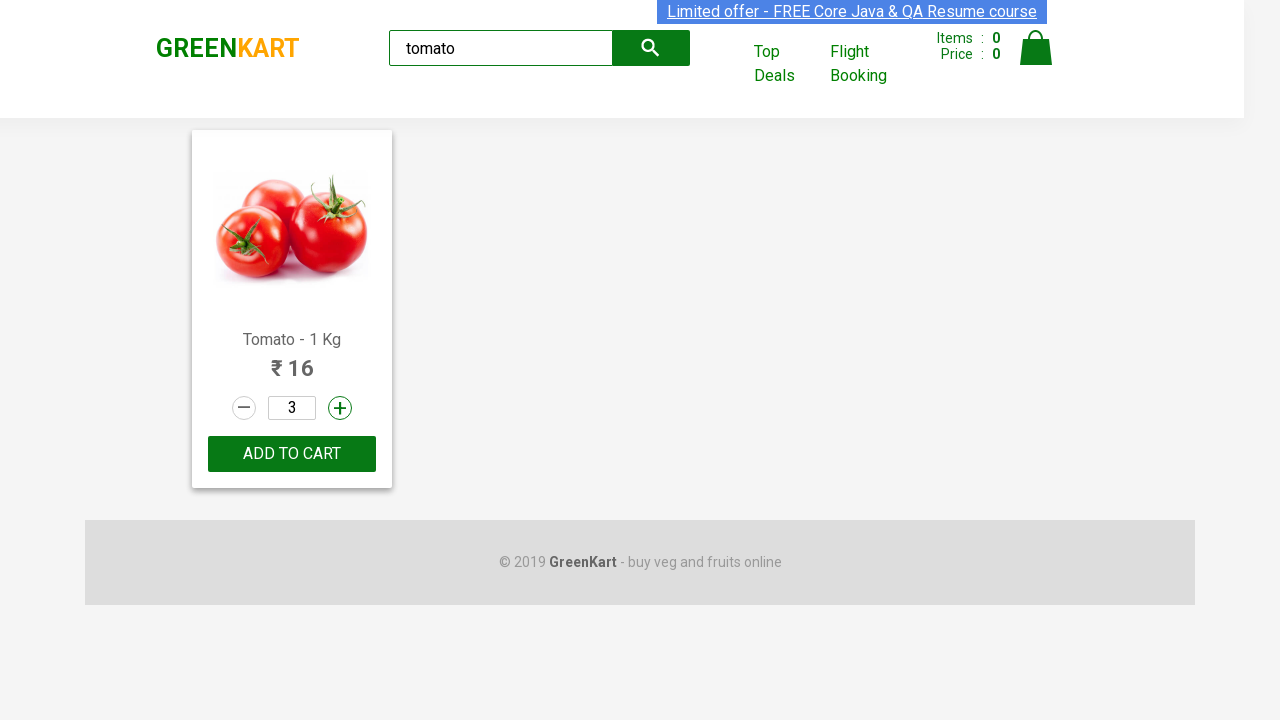

Clicked increment button (click 3 of 3) at (340, 408) on a.increment >> nth=0
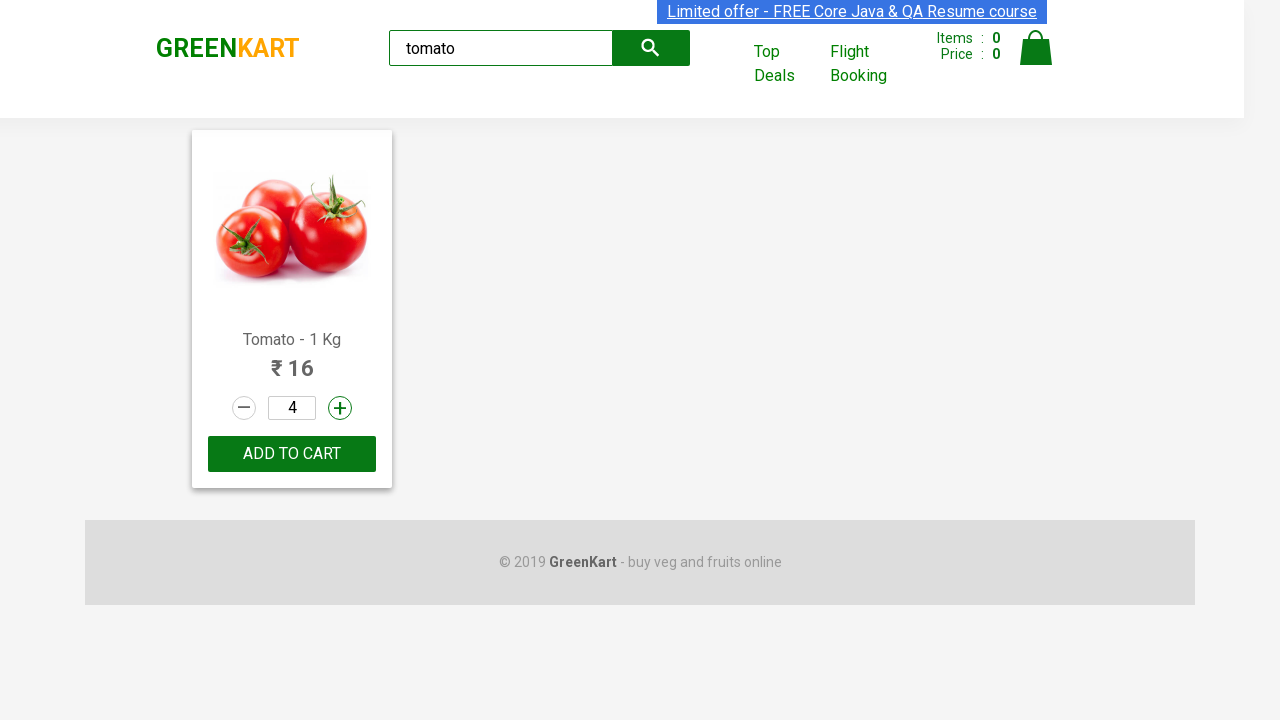

Clicked ADD TO CART button at (292, 454) on button:has-text('ADD TO CART') >> nth=0
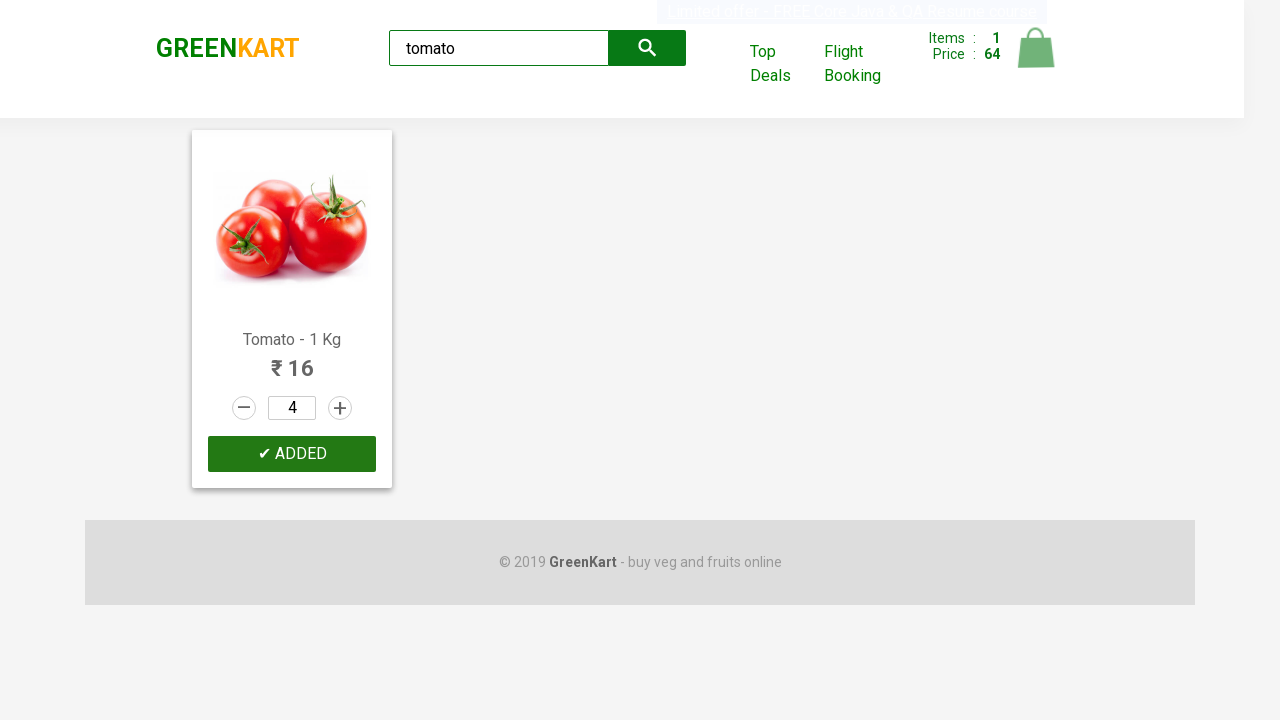

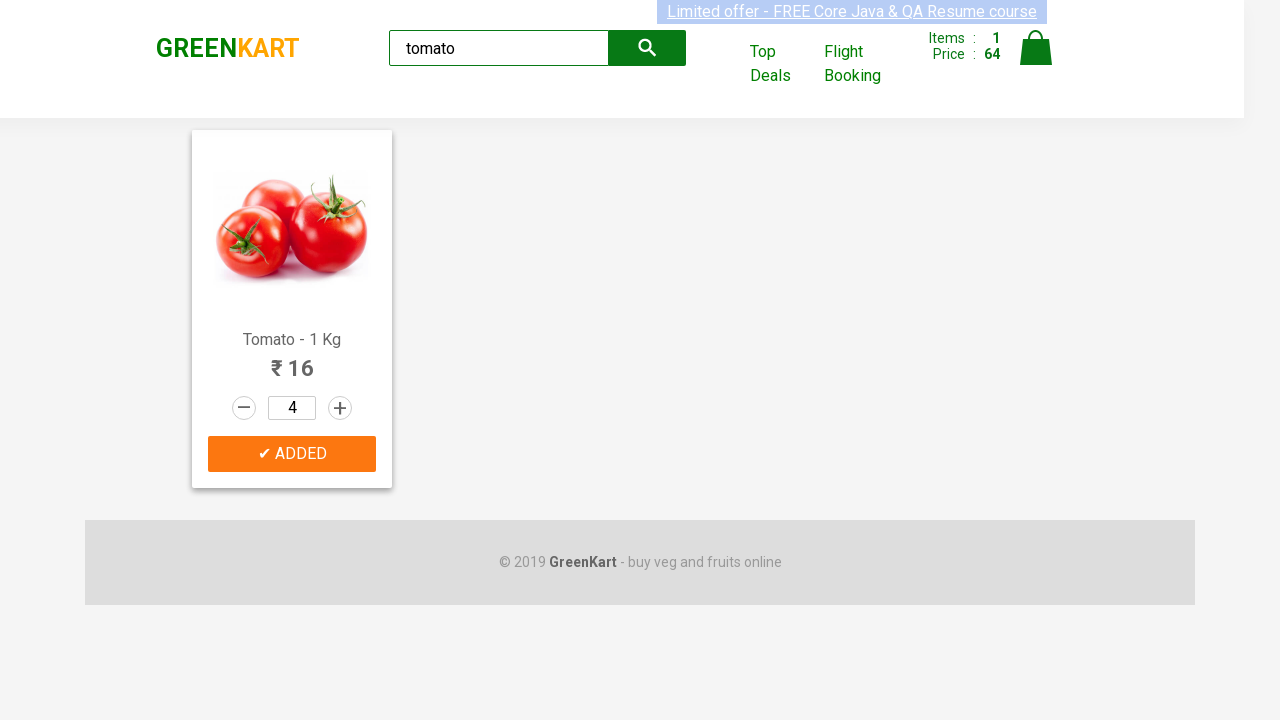